Tests that Clear completed button is hidden when no items are completed

Starting URL: https://demo.playwright.dev/todomvc

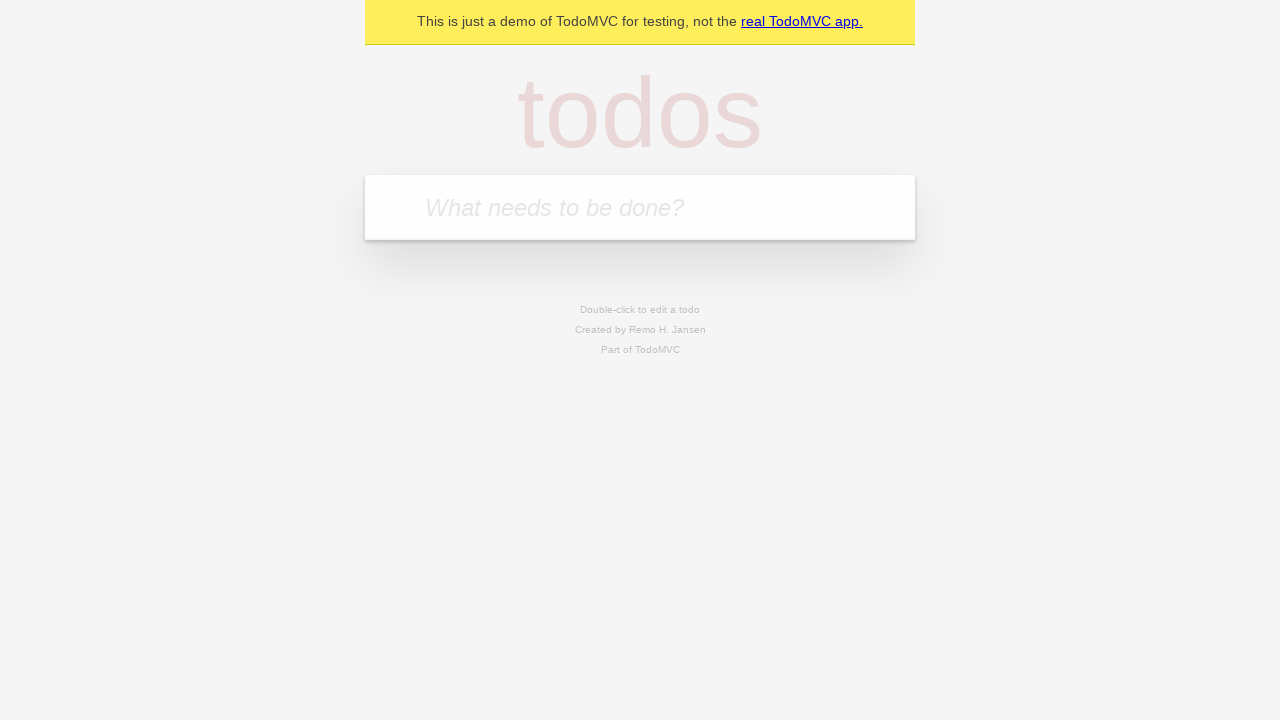

Filled todo input with 'watch deck the halls' on internal:attr=[placeholder="What needs to be done?"i]
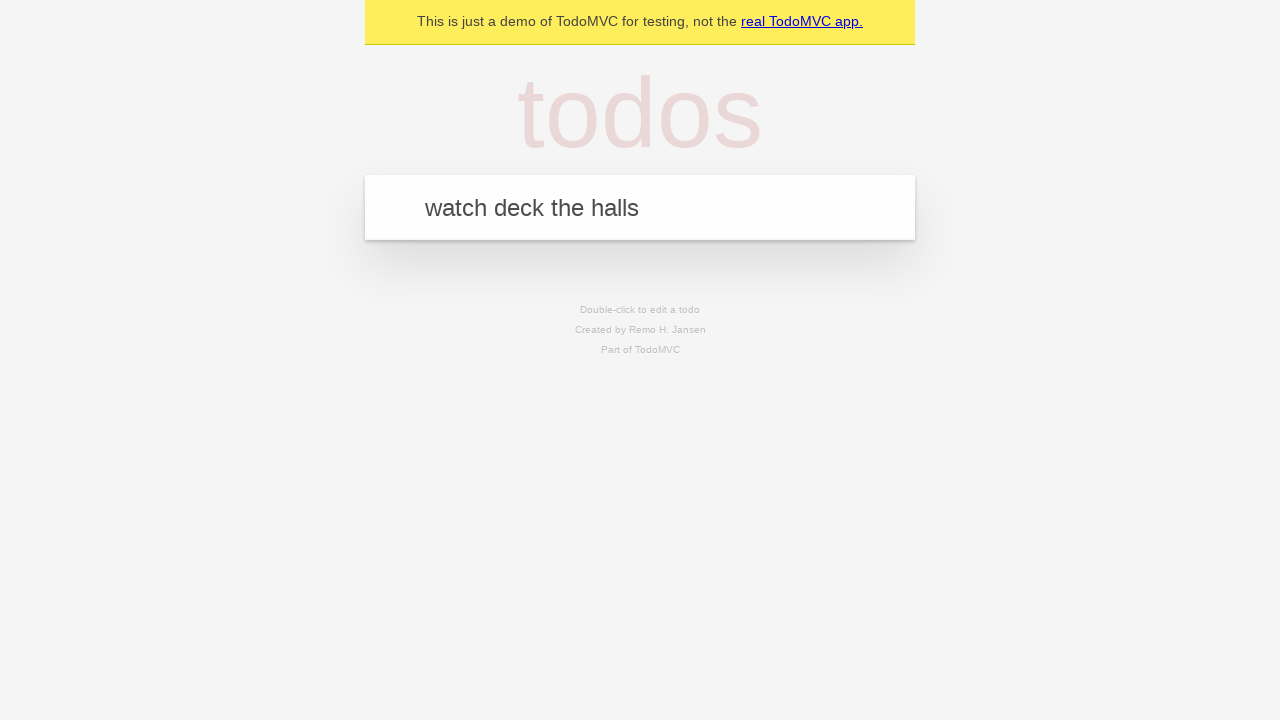

Pressed Enter to add todo 'watch deck the halls' on internal:attr=[placeholder="What needs to be done?"i]
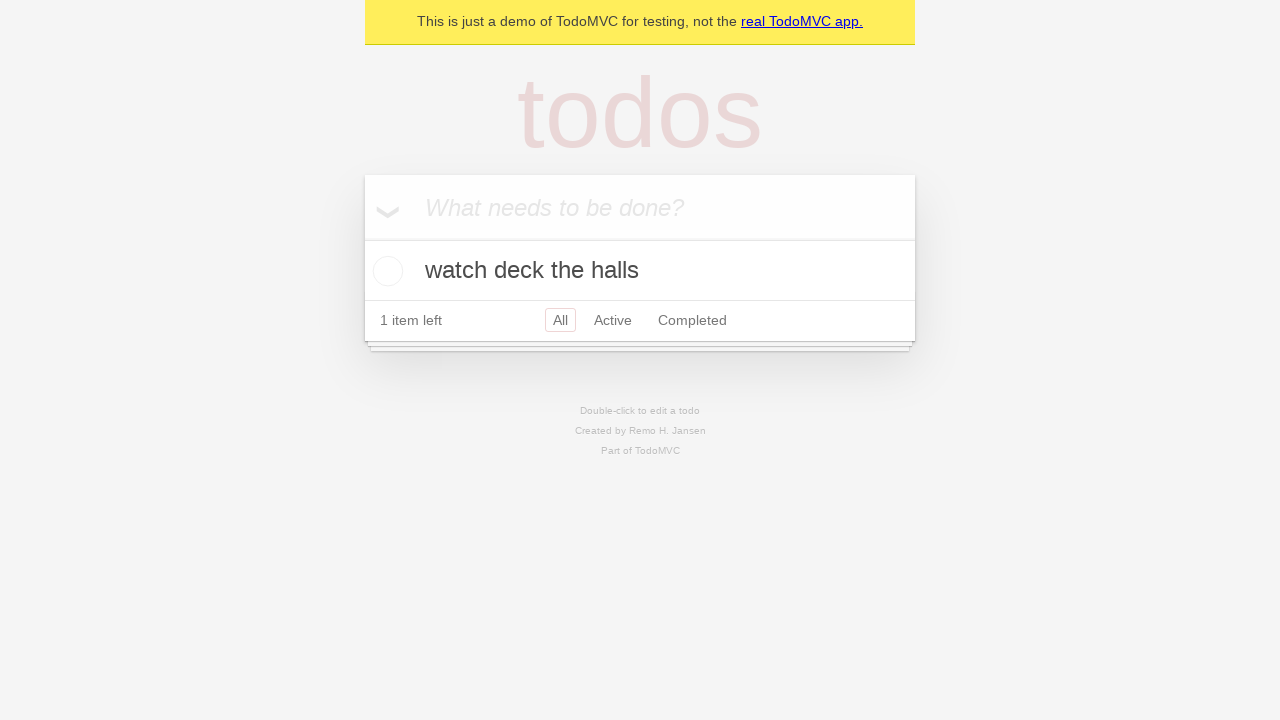

Filled todo input with 'feed the cat' on internal:attr=[placeholder="What needs to be done?"i]
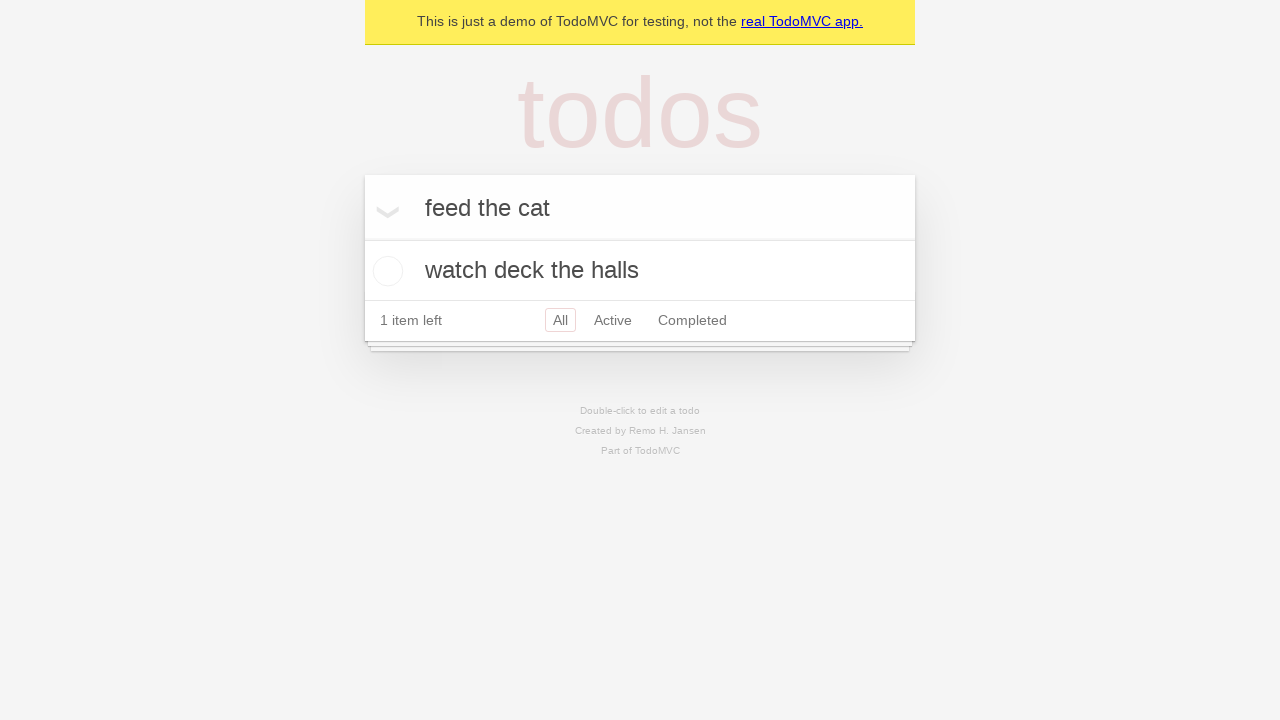

Pressed Enter to add todo 'feed the cat' on internal:attr=[placeholder="What needs to be done?"i]
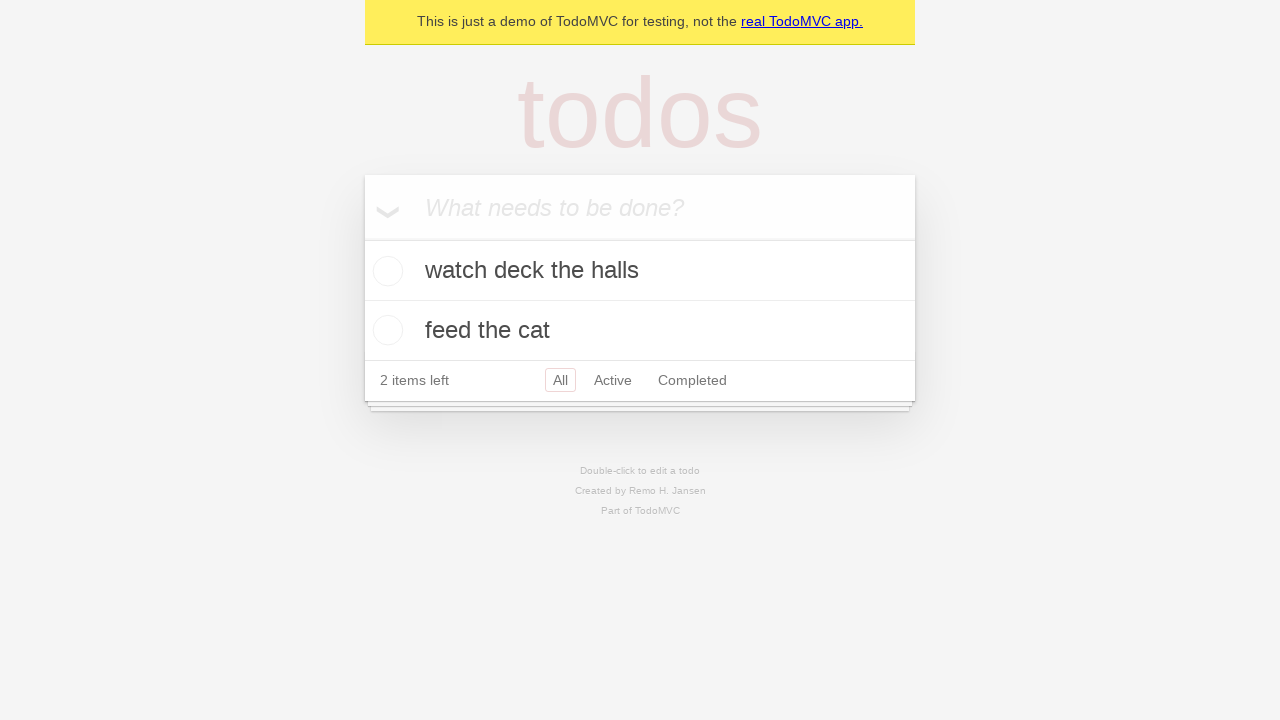

Filled todo input with 'book a doctors appointment' on internal:attr=[placeholder="What needs to be done?"i]
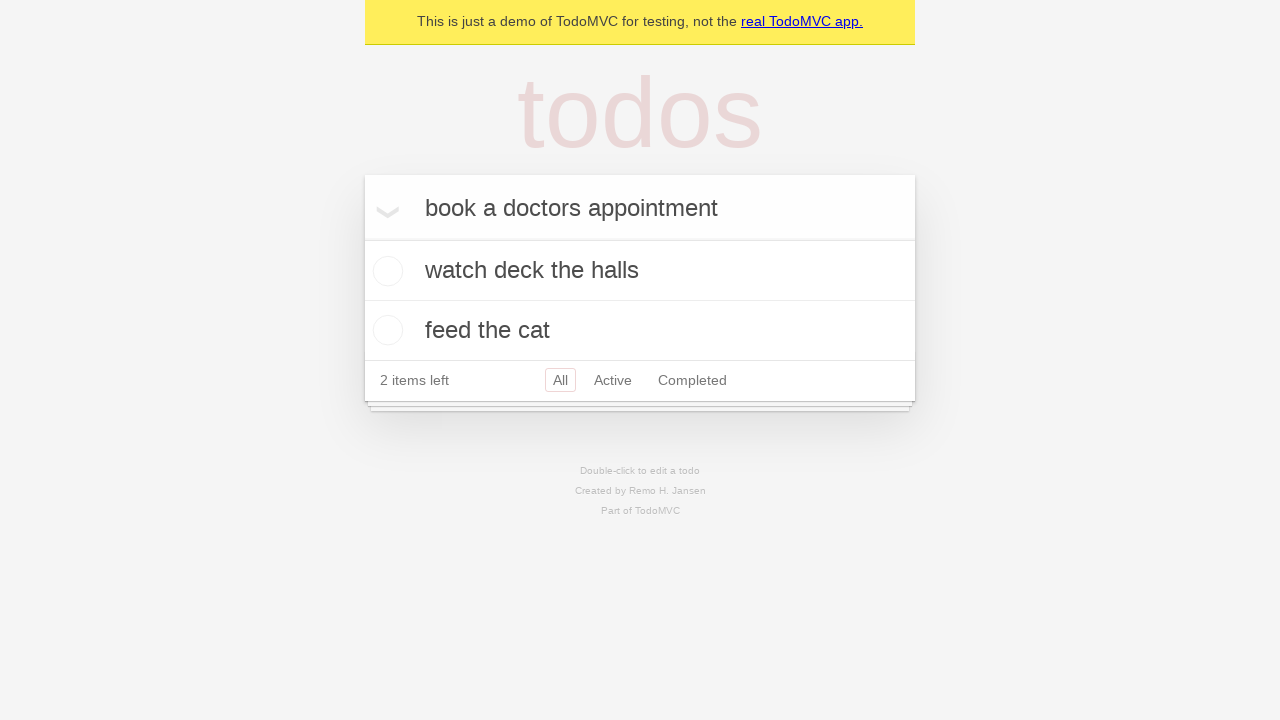

Pressed Enter to add todo 'book a doctors appointment' on internal:attr=[placeholder="What needs to be done?"i]
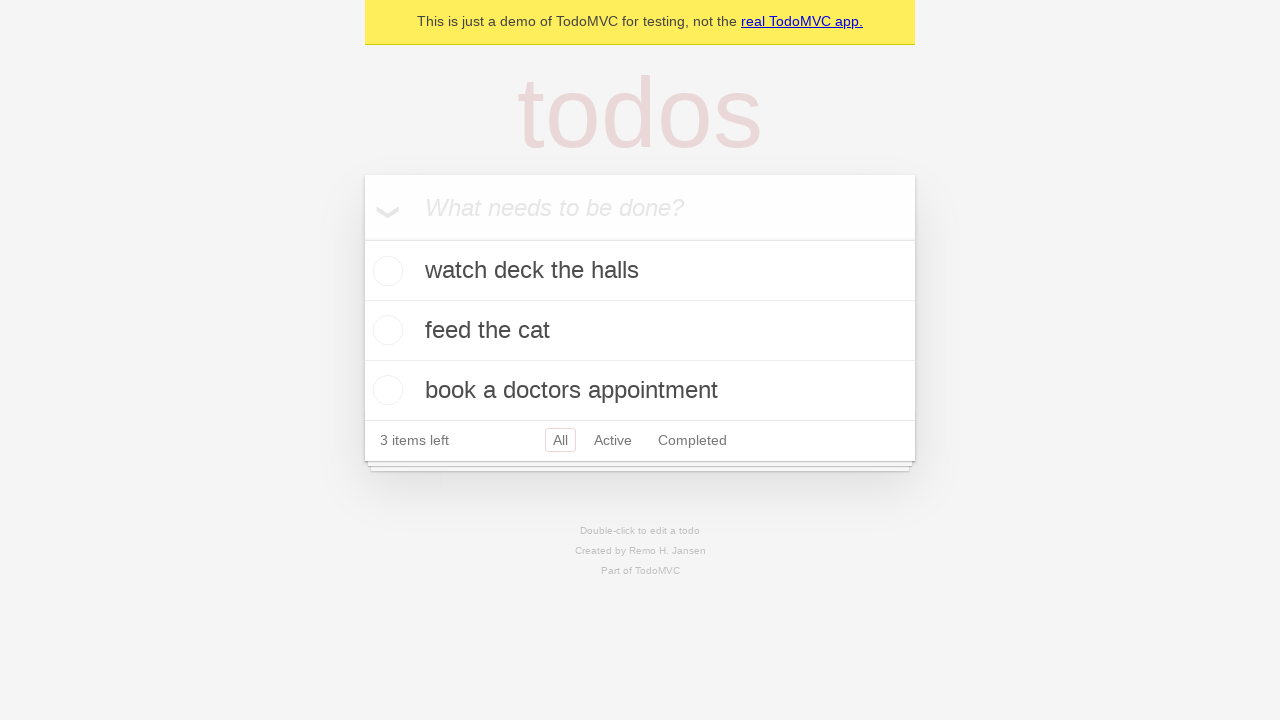

Checked the first todo item to mark it as completed at (385, 271) on .todo-list li .toggle >> nth=0
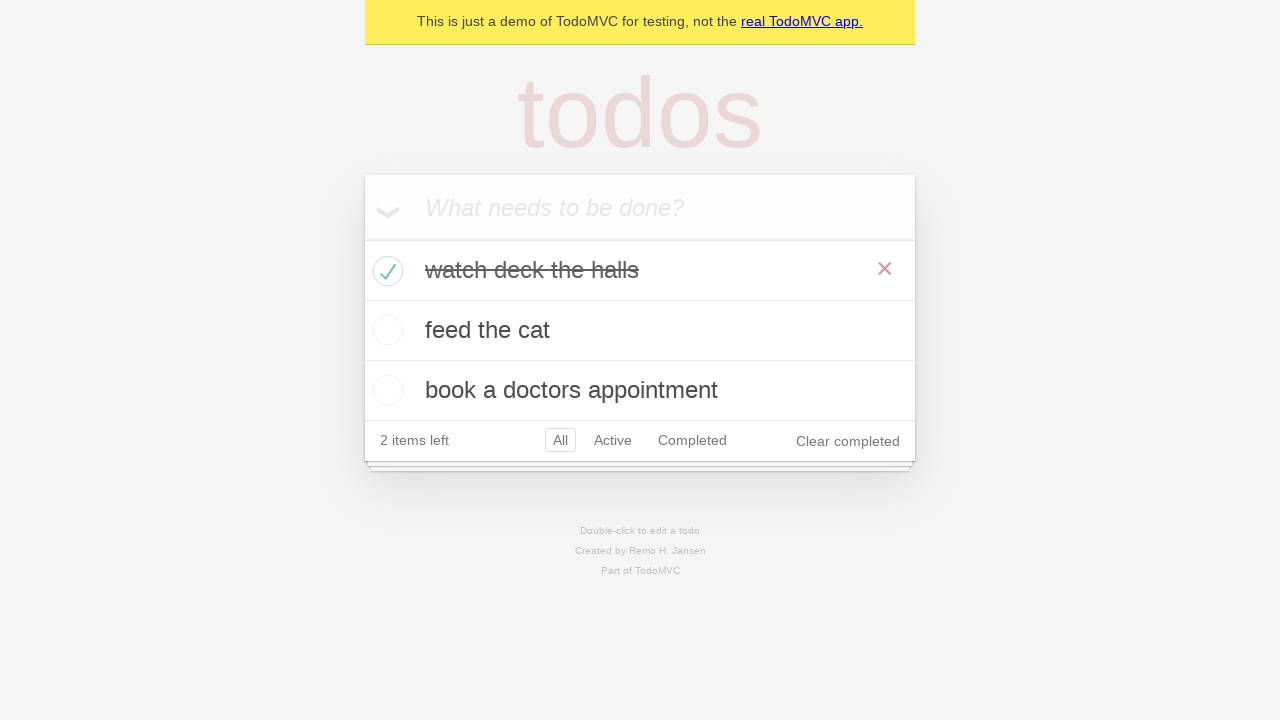

Clicked Clear completed button to remove completed todo items at (848, 441) on internal:role=button[name="Clear completed"i]
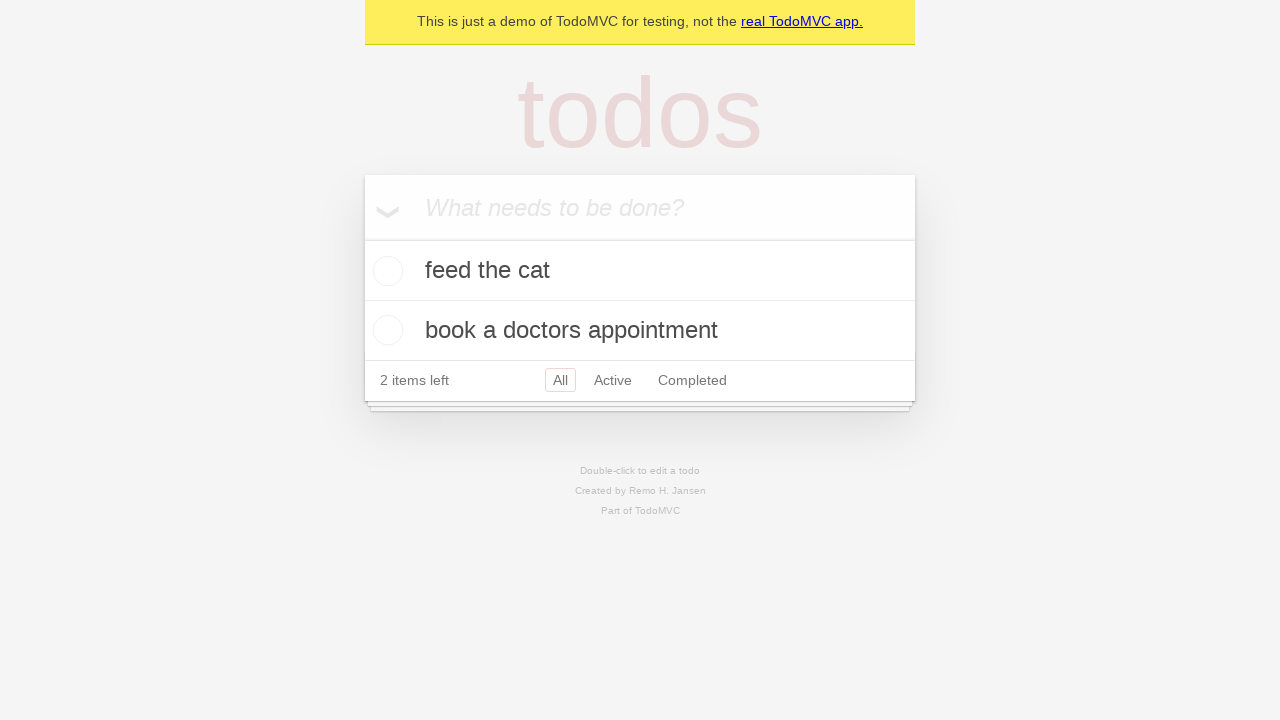

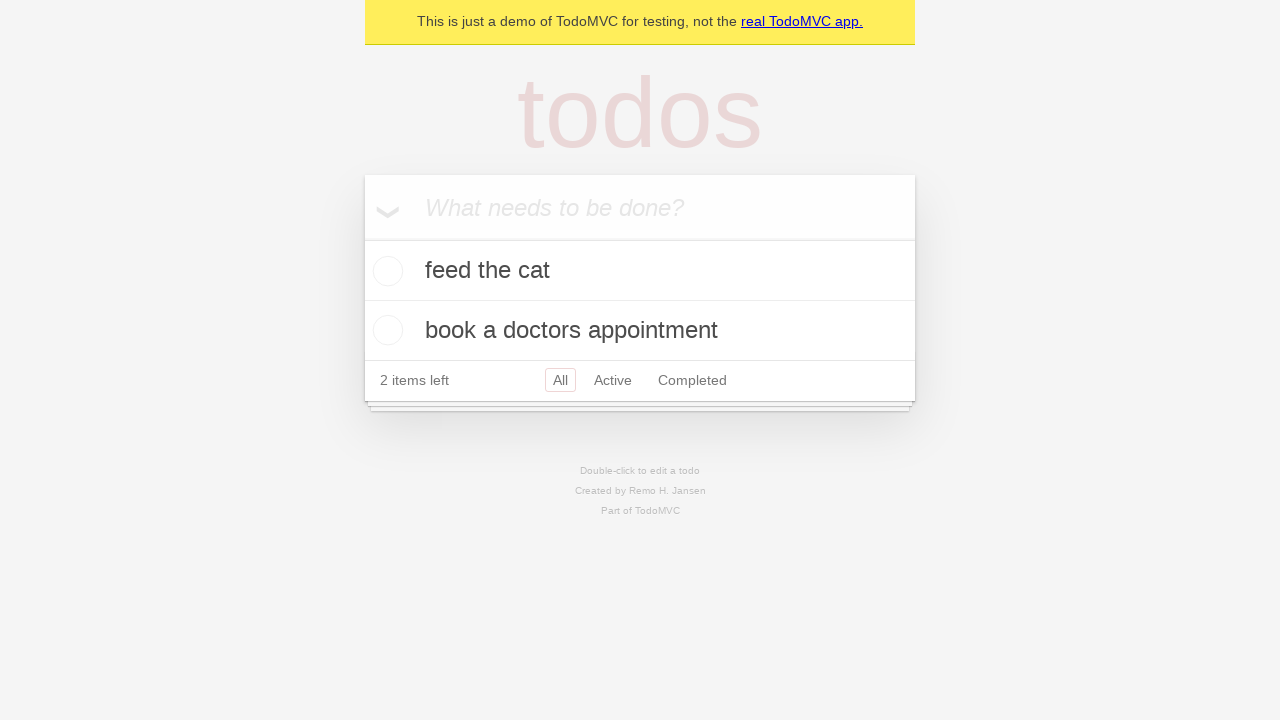